Navigates to ValueLabs website and verifies that the page title contains the expected company name and description.

Starting URL: https://www.valuelabs.com/

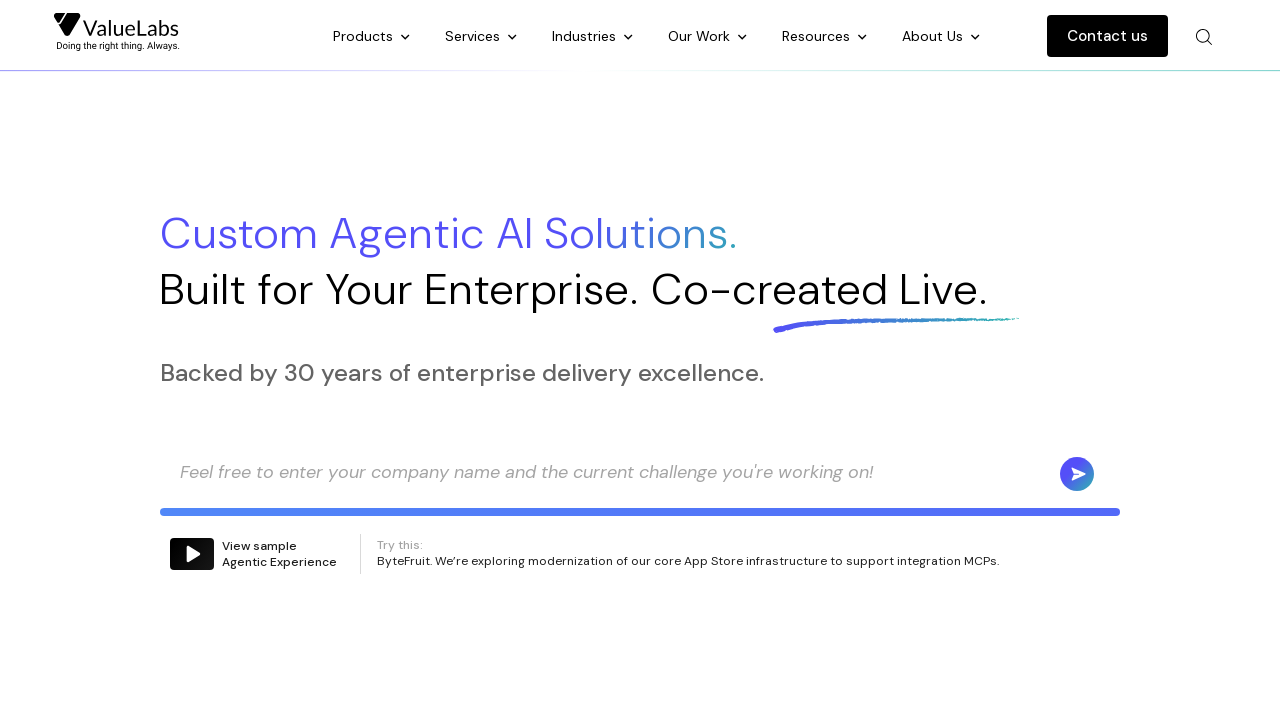

Waited for page to reach domcontentloaded state
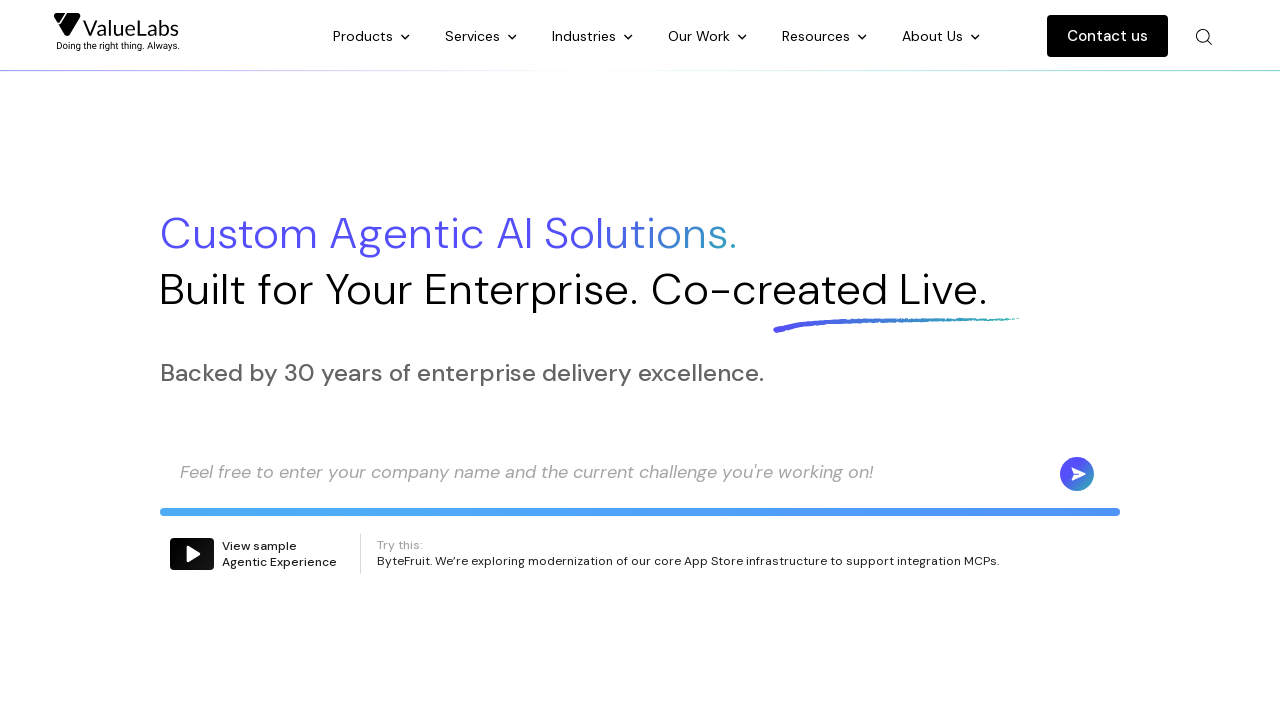

Retrieved page title
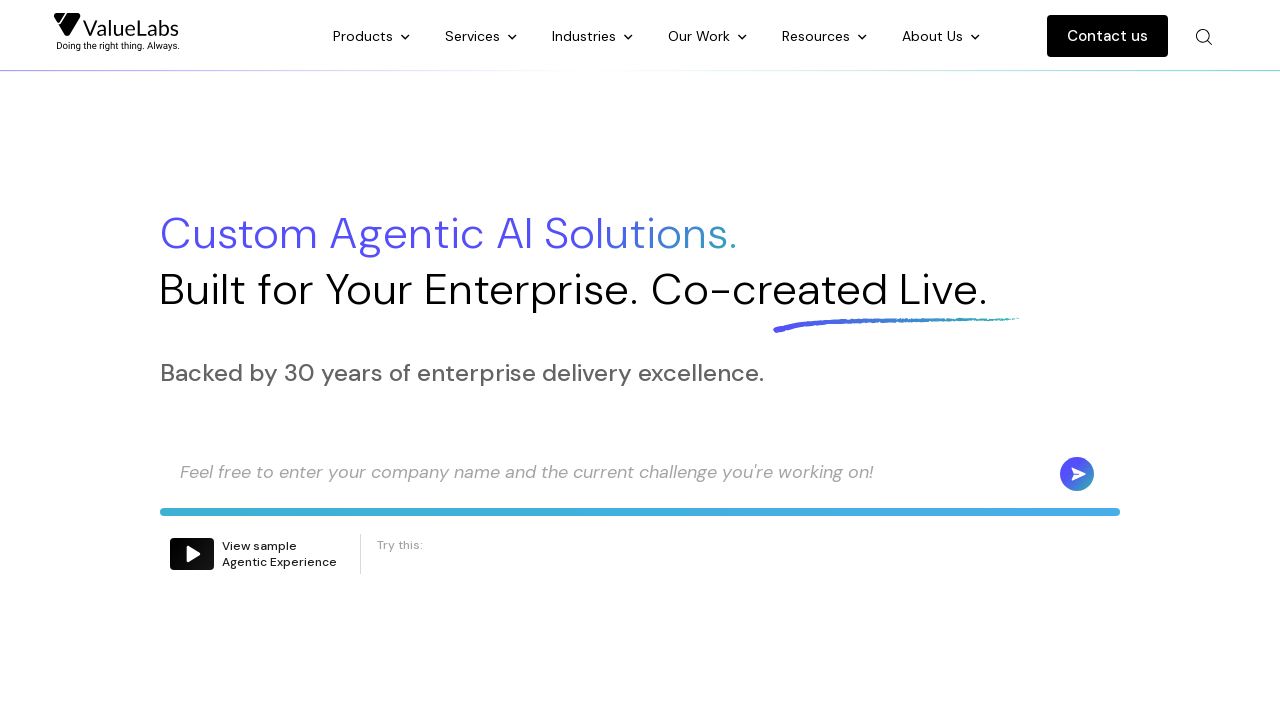

Verified page title contains expected company name and description
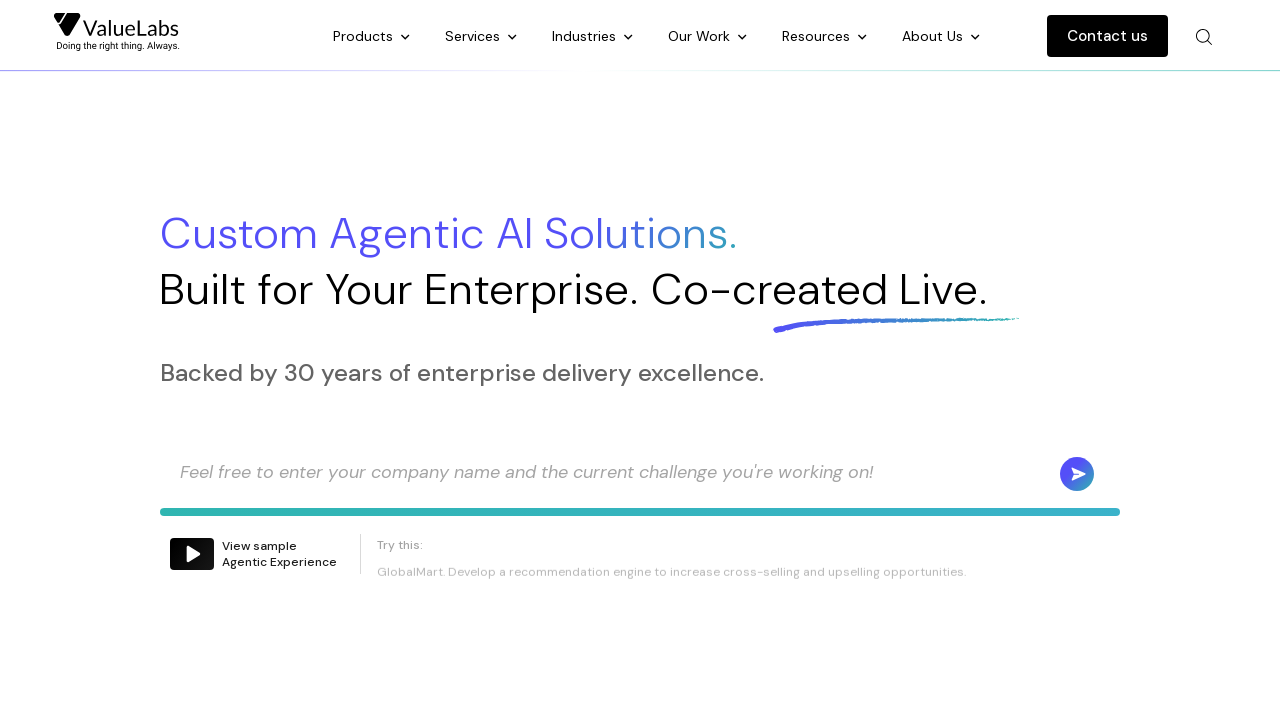

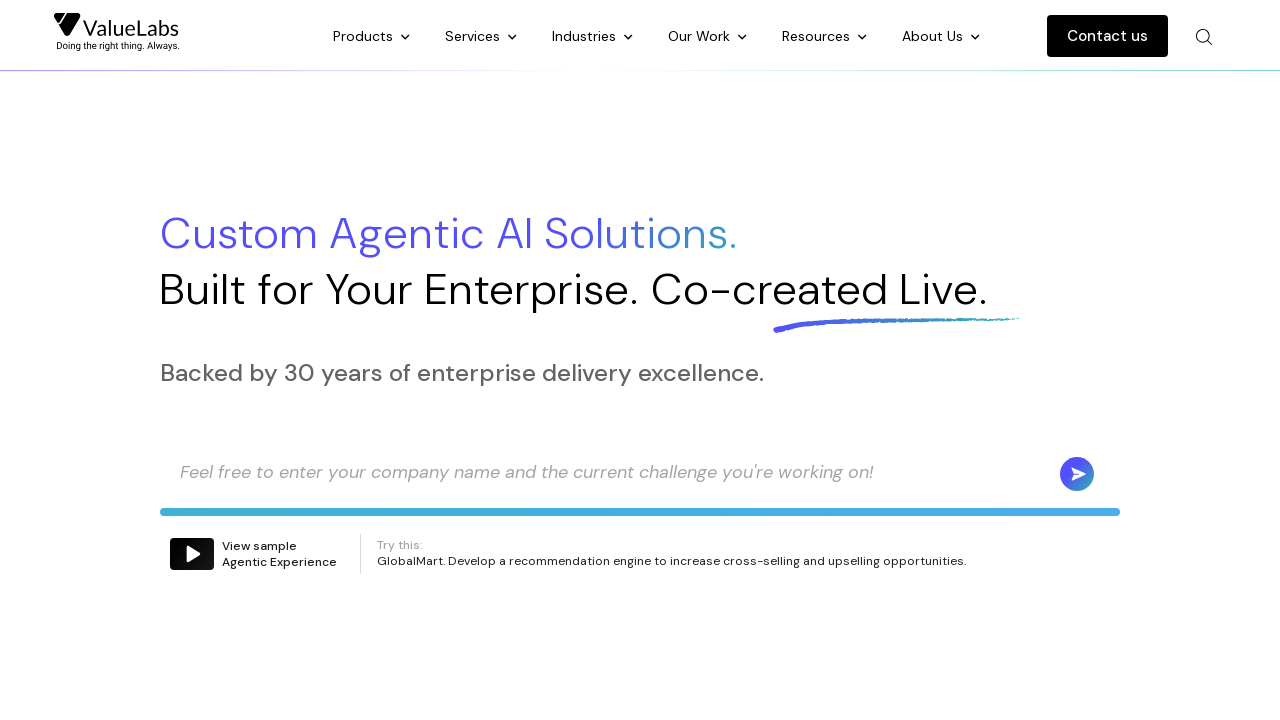